Tests adding multiple elements on Herokuapp by clicking Add Element button three times

Starting URL: https://the-internet.herokuapp.com/

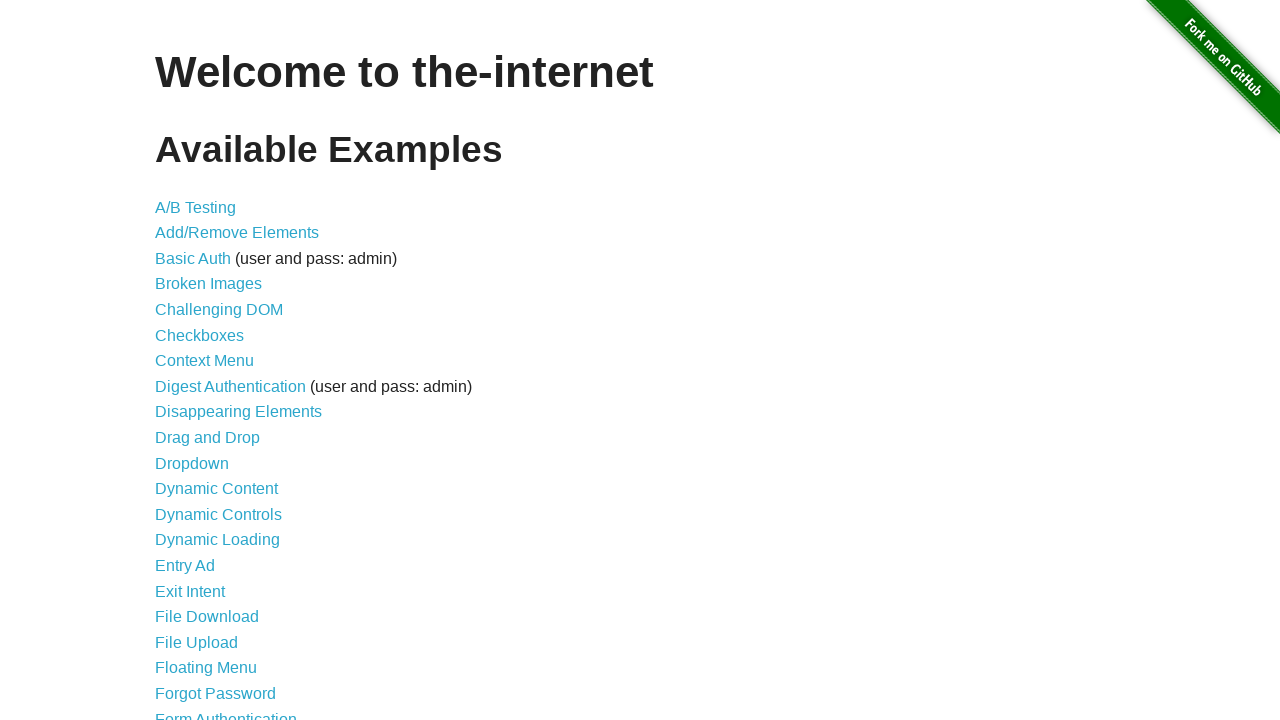

Navigated to Herokuapp home page
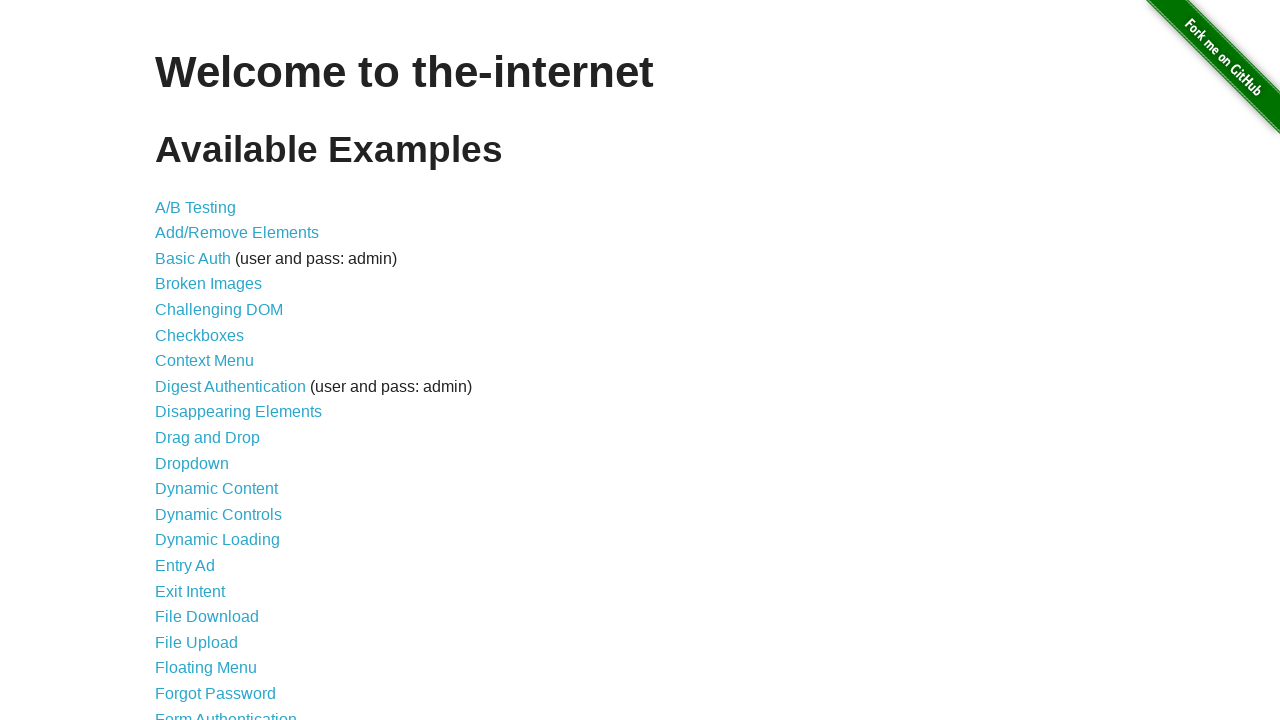

Clicked on Add/Remove Elements link at (237, 233) on xpath=//a[@href='/add_remove_elements/']
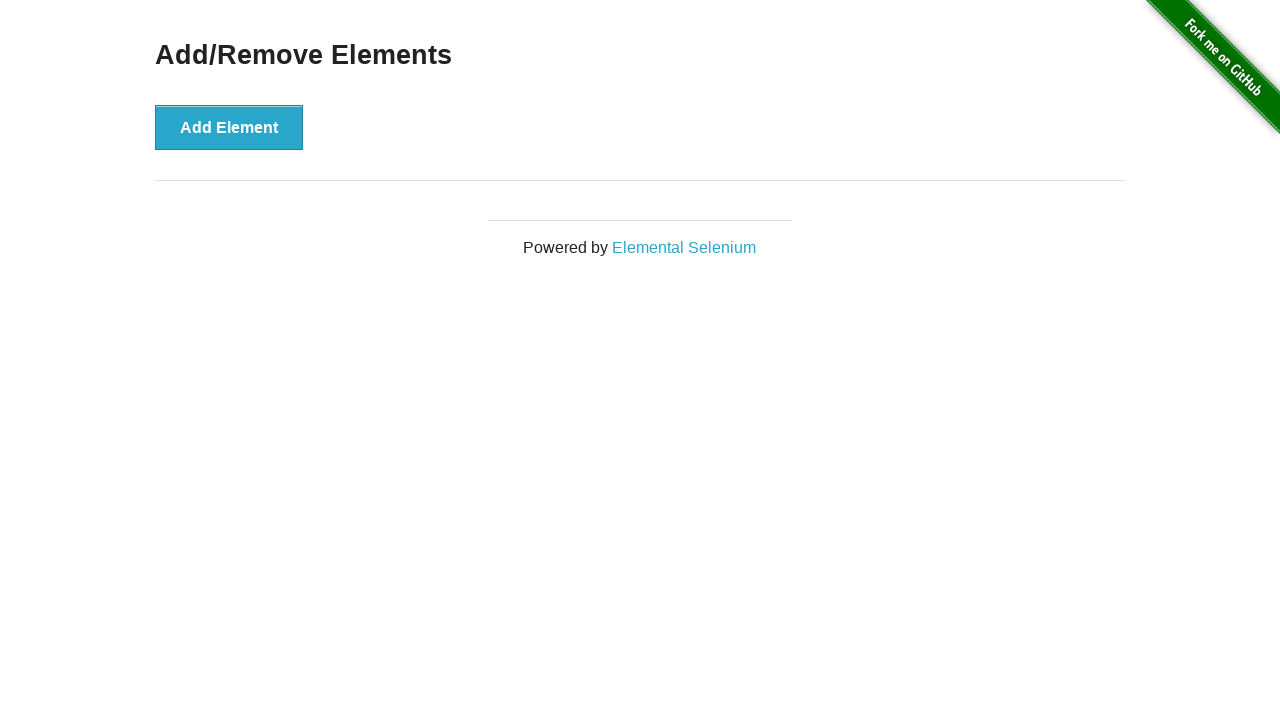

Clicked Add Element button (first time) at (229, 127) on xpath=//button[@onclick='addElement()']
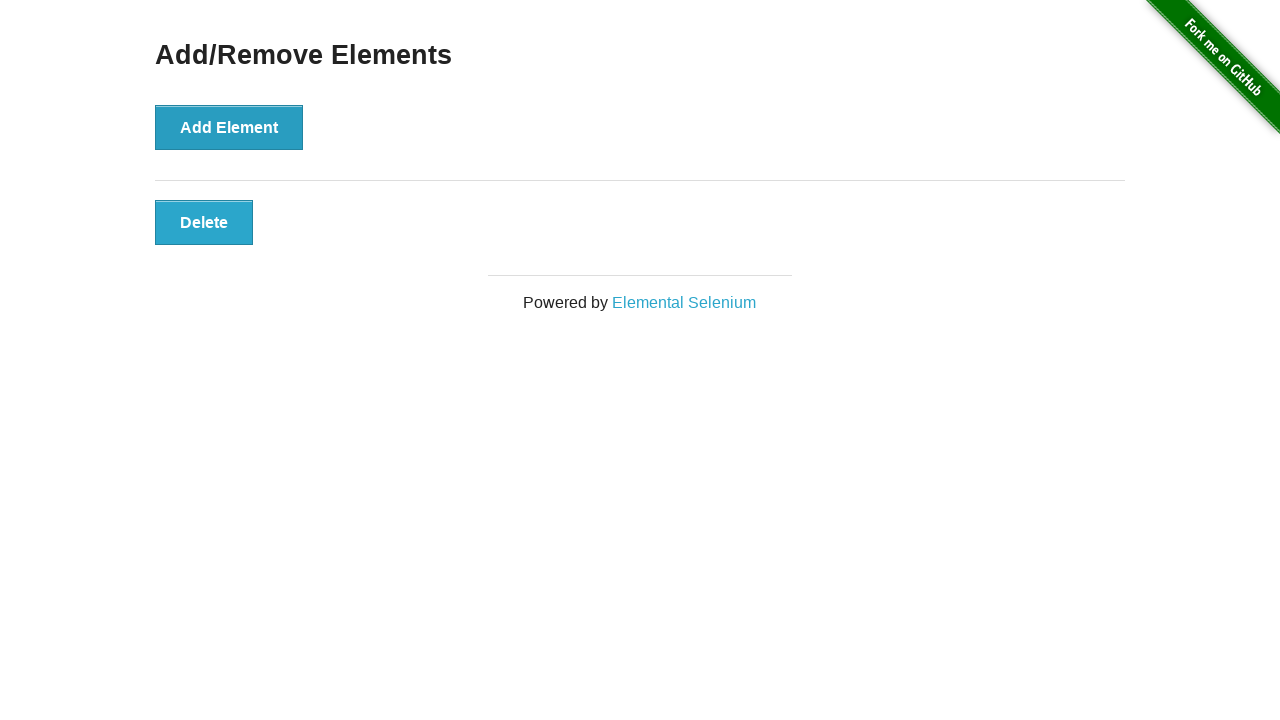

Clicked Add Element button (second time) at (229, 127) on xpath=//button[@onclick='addElement()']
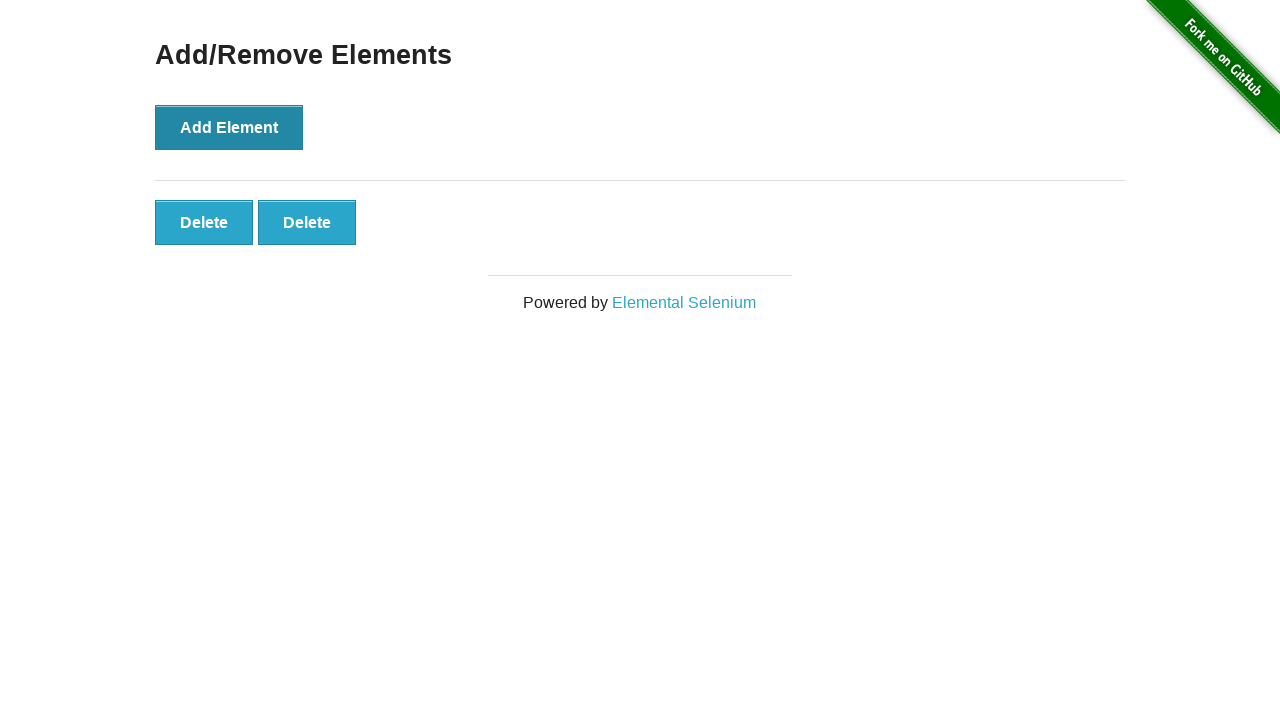

Clicked Add Element button (third time) at (229, 127) on xpath=//button[@onclick='addElement()']
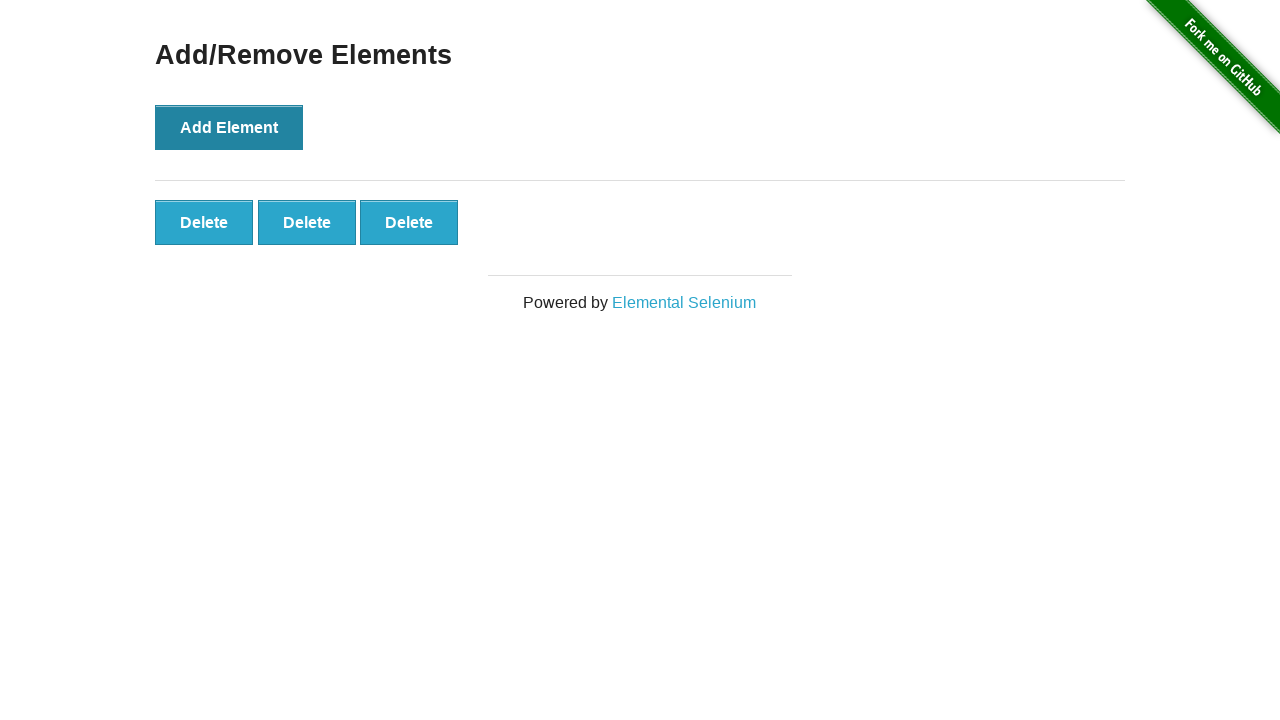

Verified that elements were added - added-manually button is present
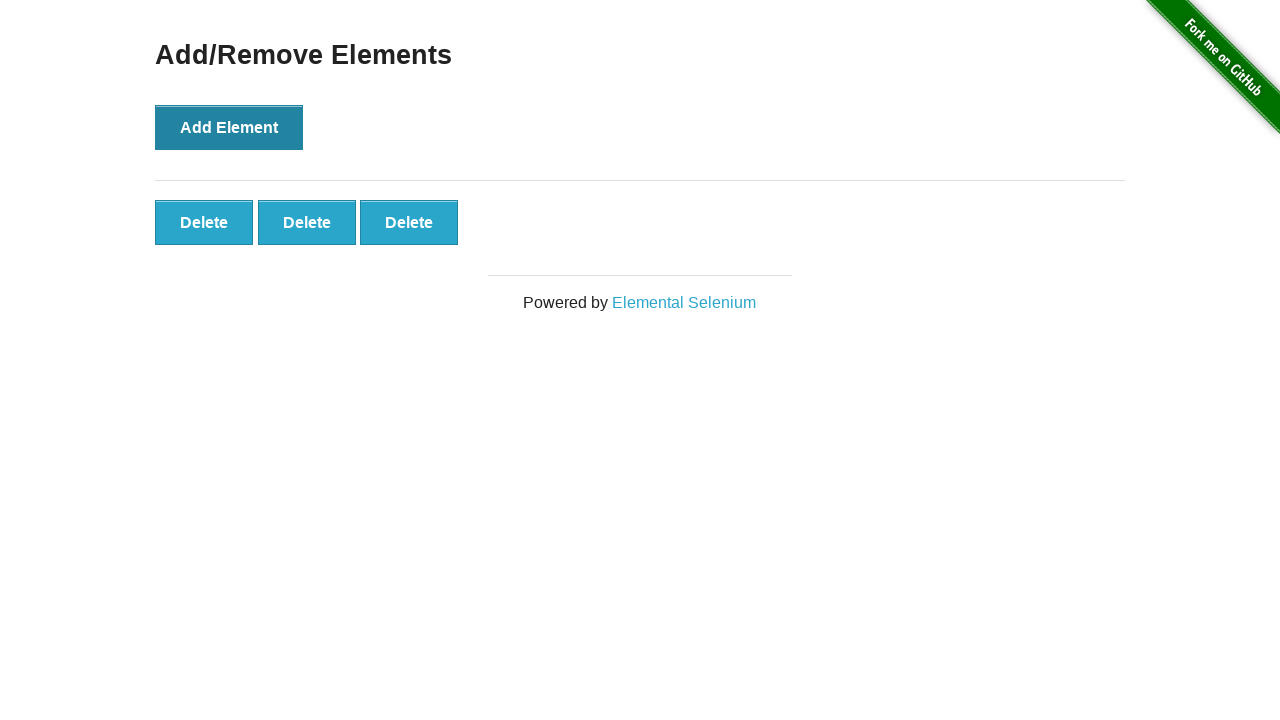

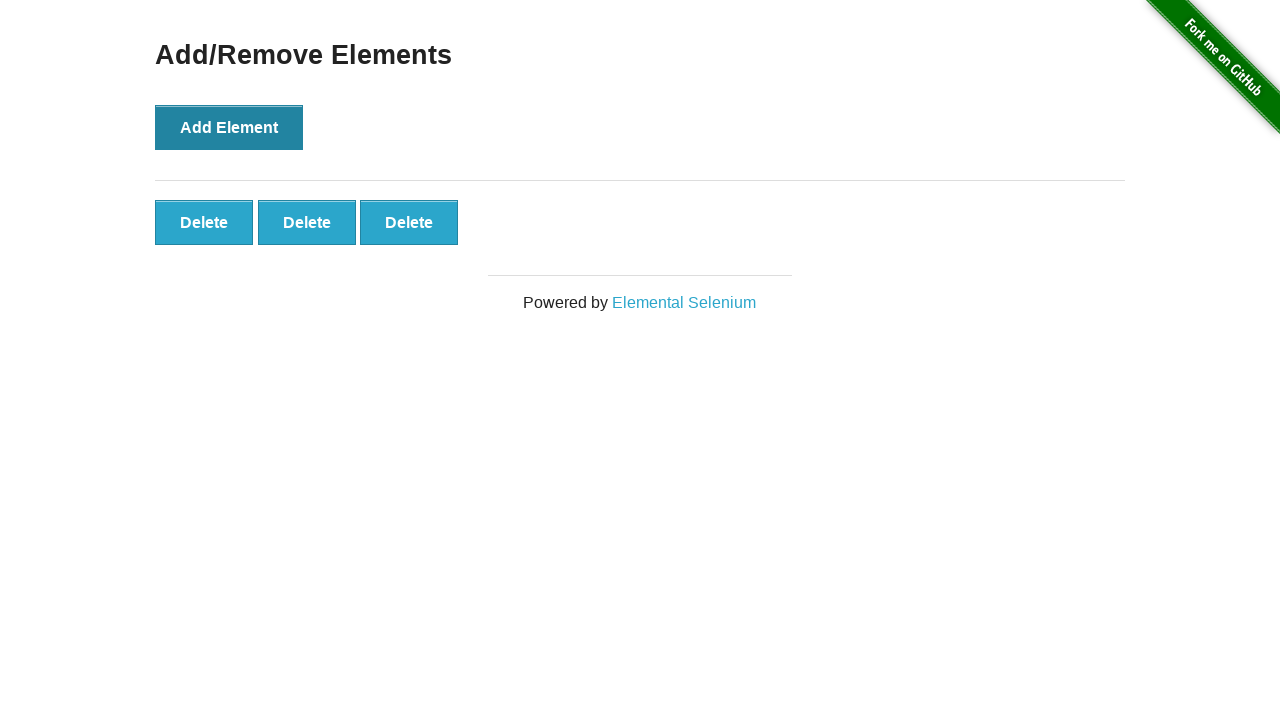